Tests YouTube search functionality by entering a search query into the search input field

Starting URL: https://www.youtube.com/

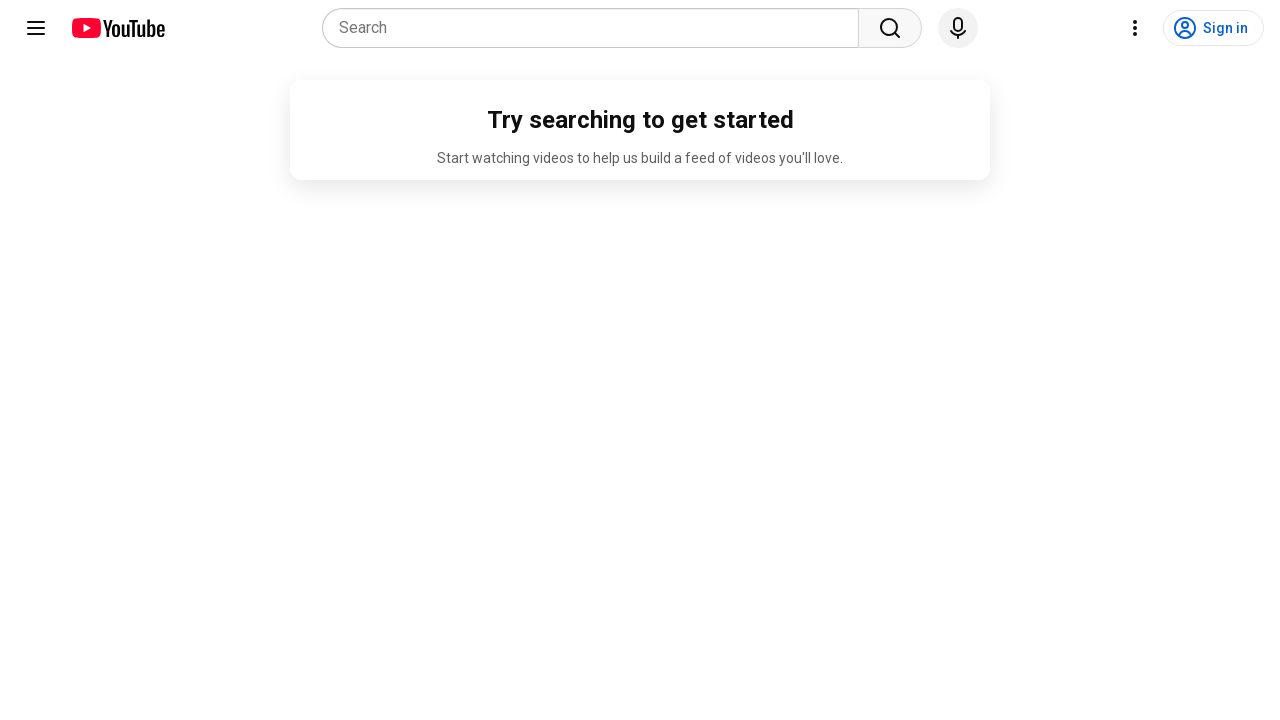

Filled YouTube search field with 'Mukesh Otwani' on input[name='search_query']
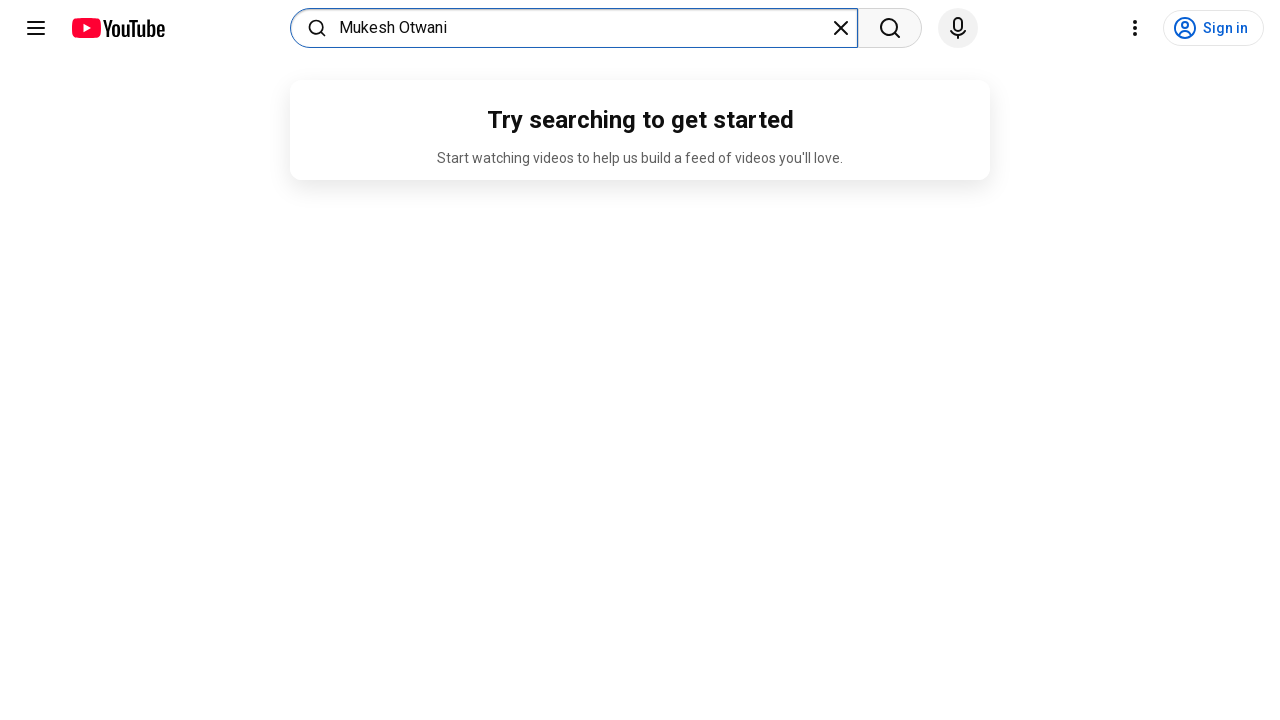

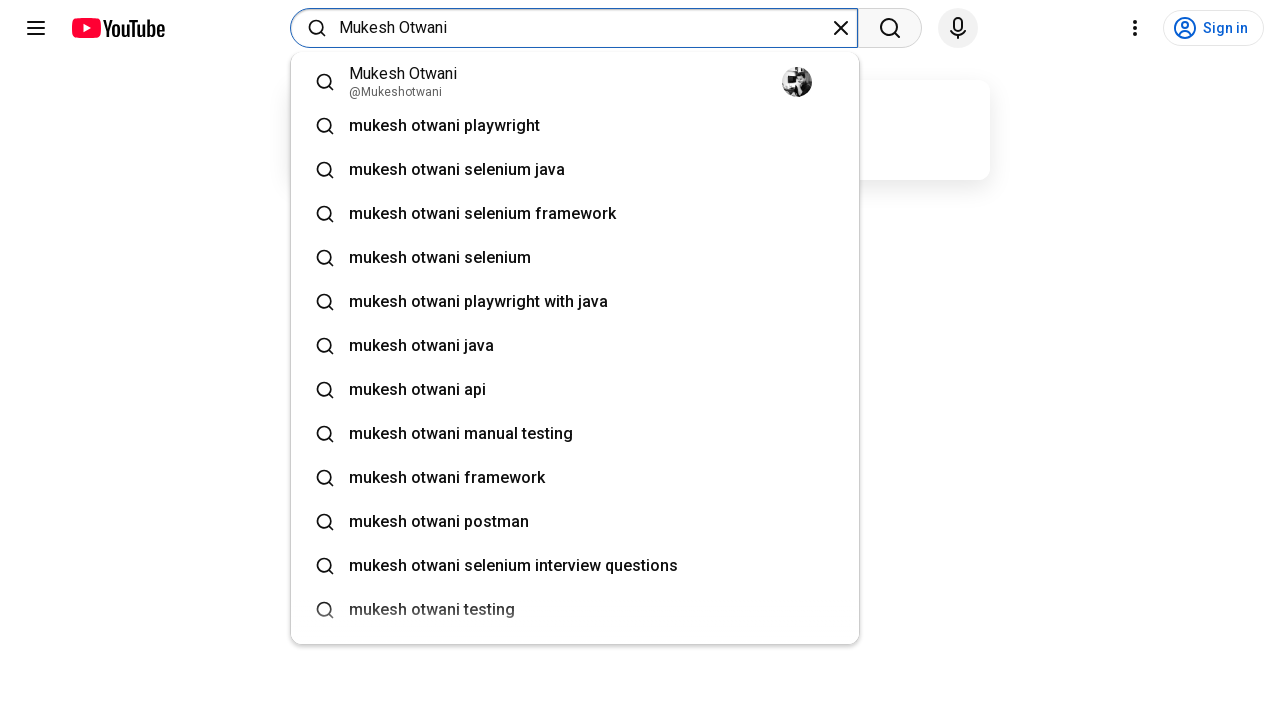